Tests checkbox functionality by clicking all three checkbox options

Starting URL: https://rahulshettyacademy.com/AutomationPractice/

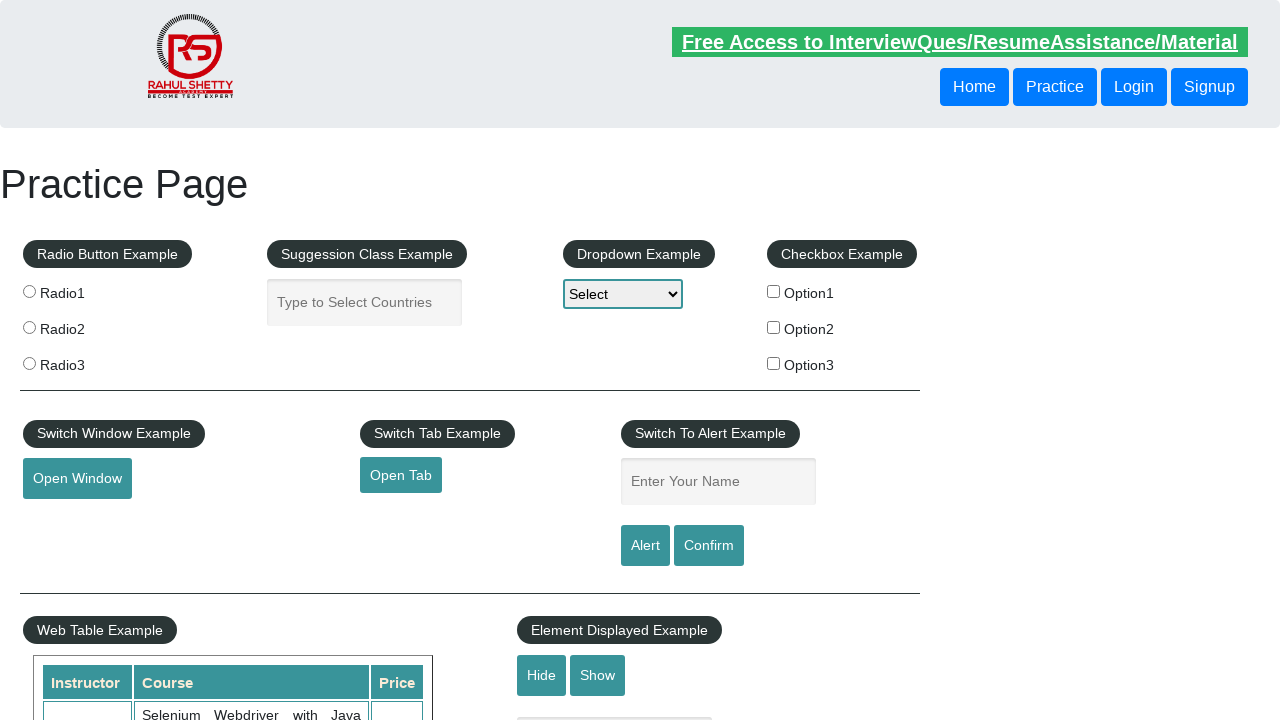

Clicked first checkbox option at (774, 291) on #checkBoxOption1
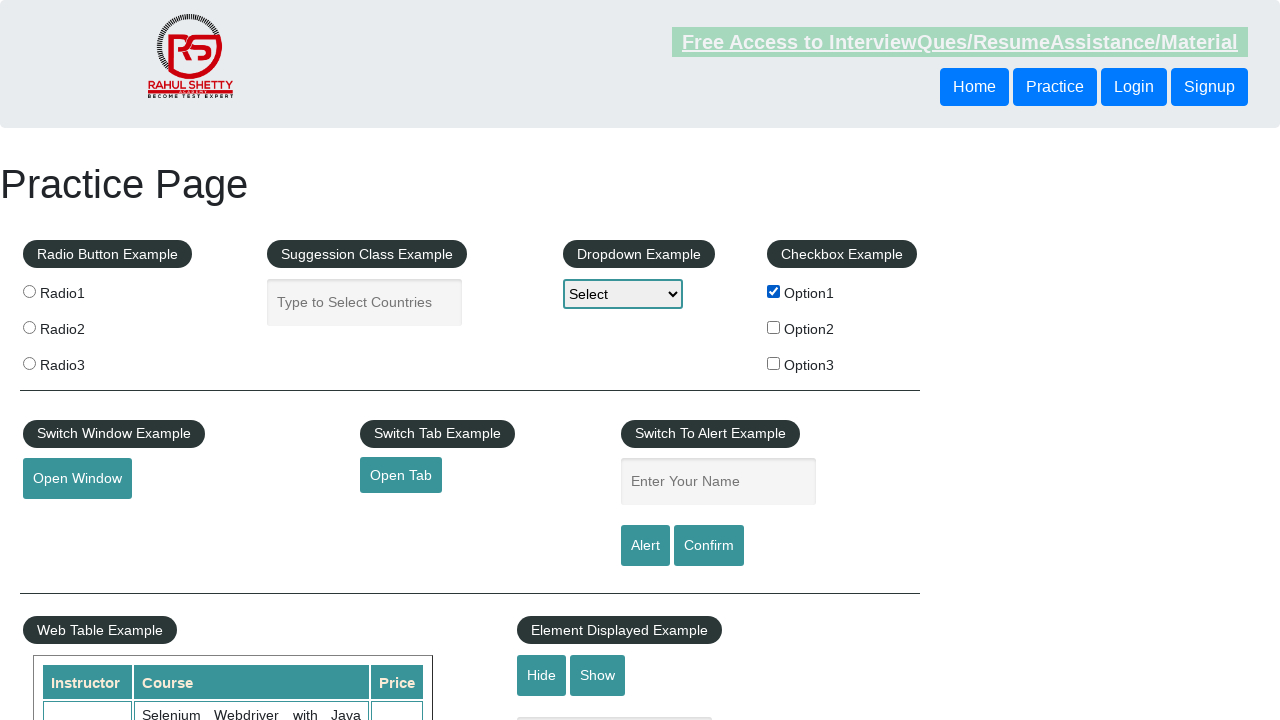

Clicked second checkbox option at (774, 327) on #checkBoxOption2
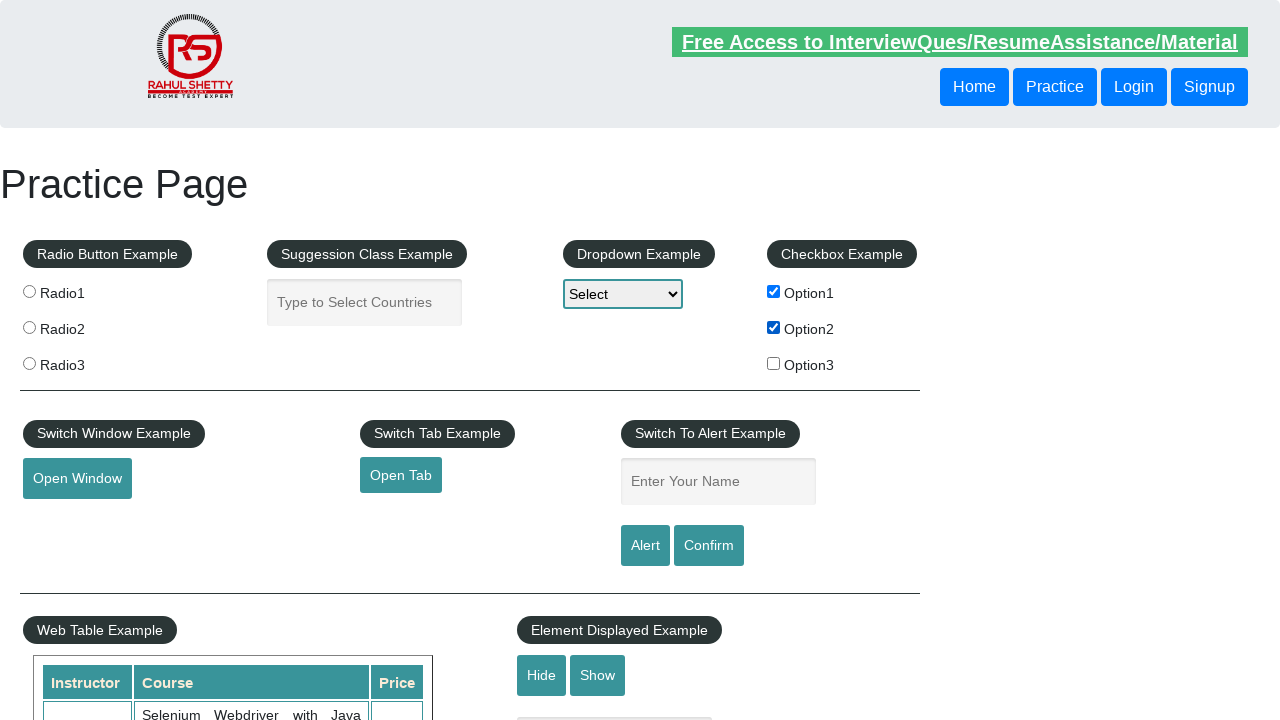

Clicked third checkbox option at (774, 363) on #checkBoxOption3
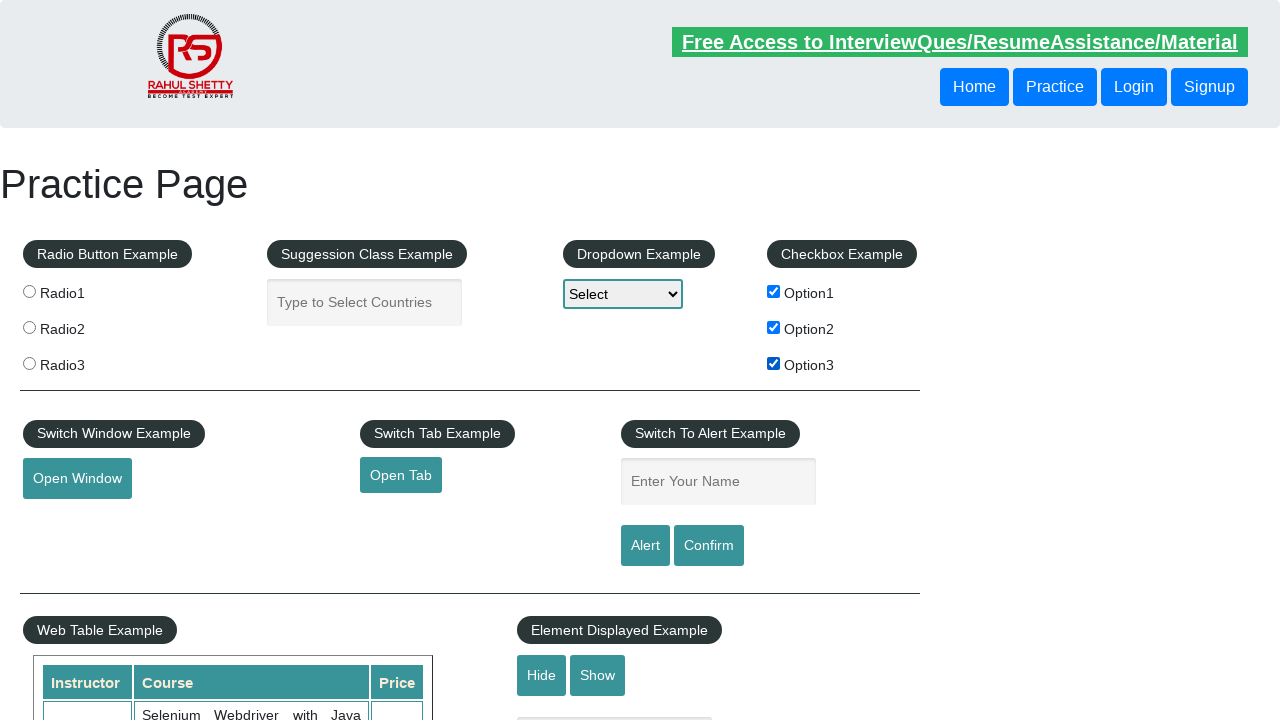

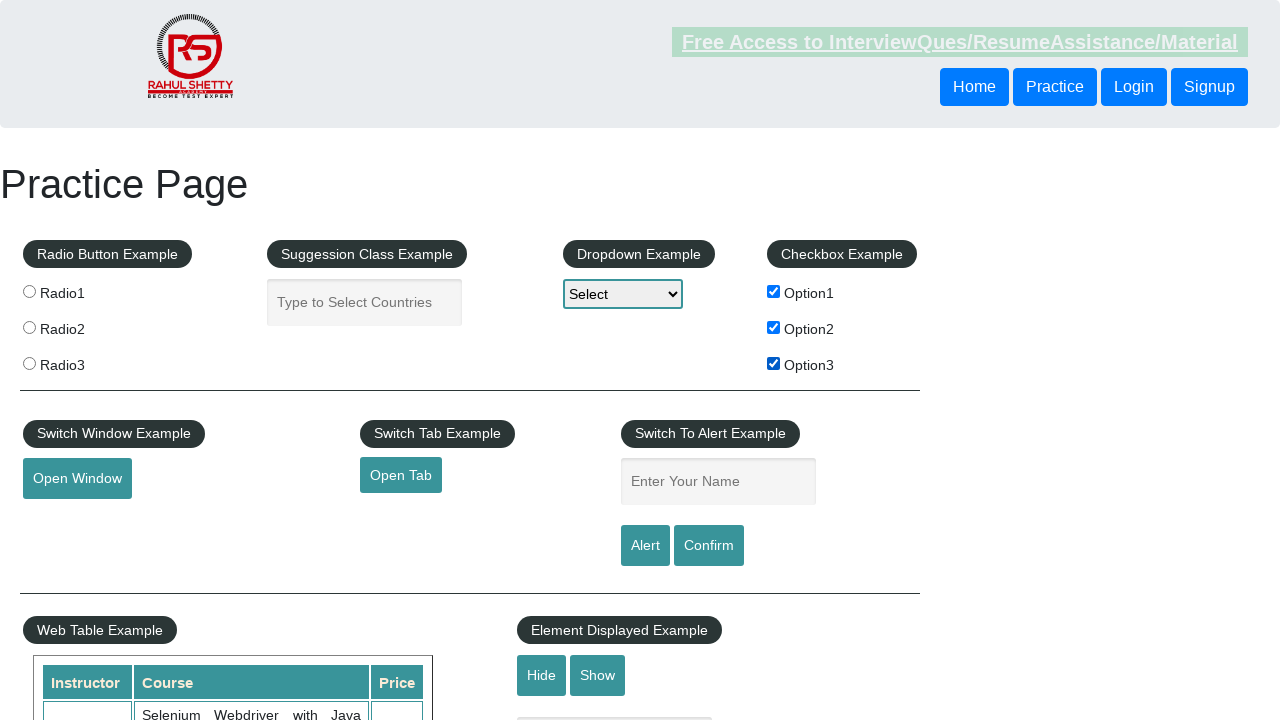